Checks the AliExpress product page to determine if the item is in stock by looking for the "Find similar items" button which indicates out of stock

Starting URL: https://www.aliexpress.com/item/1005007966229736.html

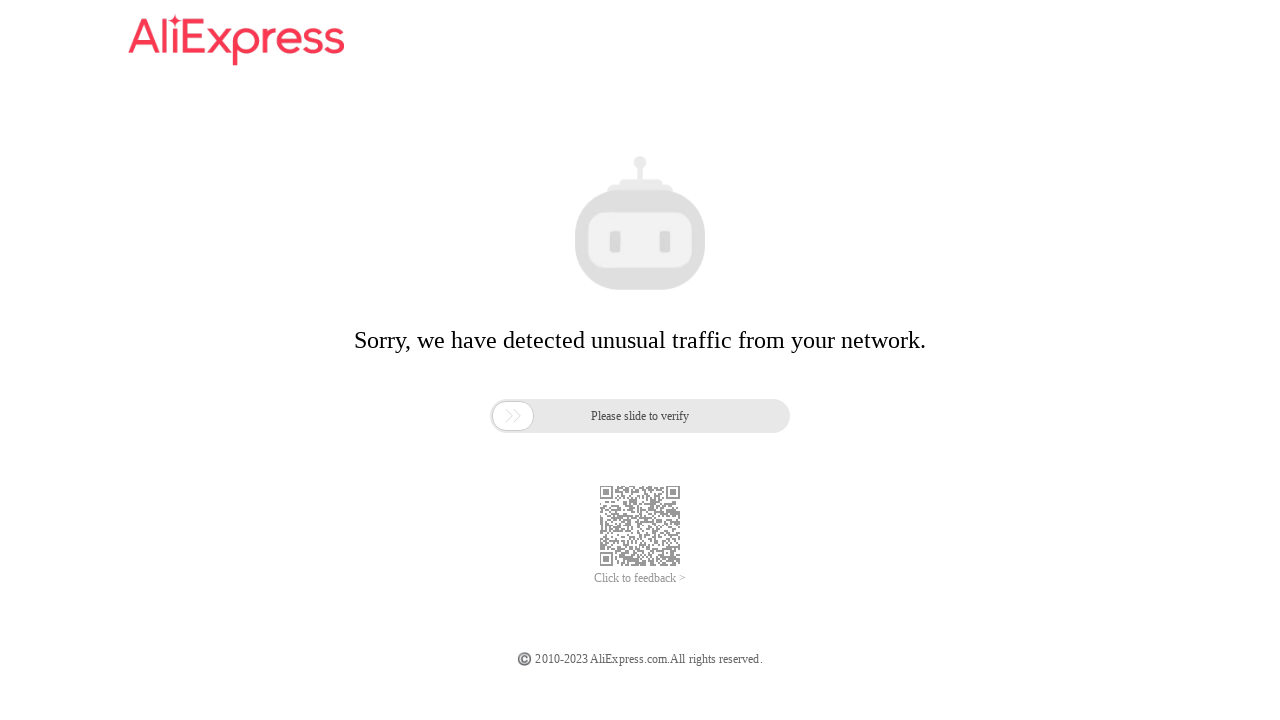

Waited for 'Find similar items' button or span selector to load
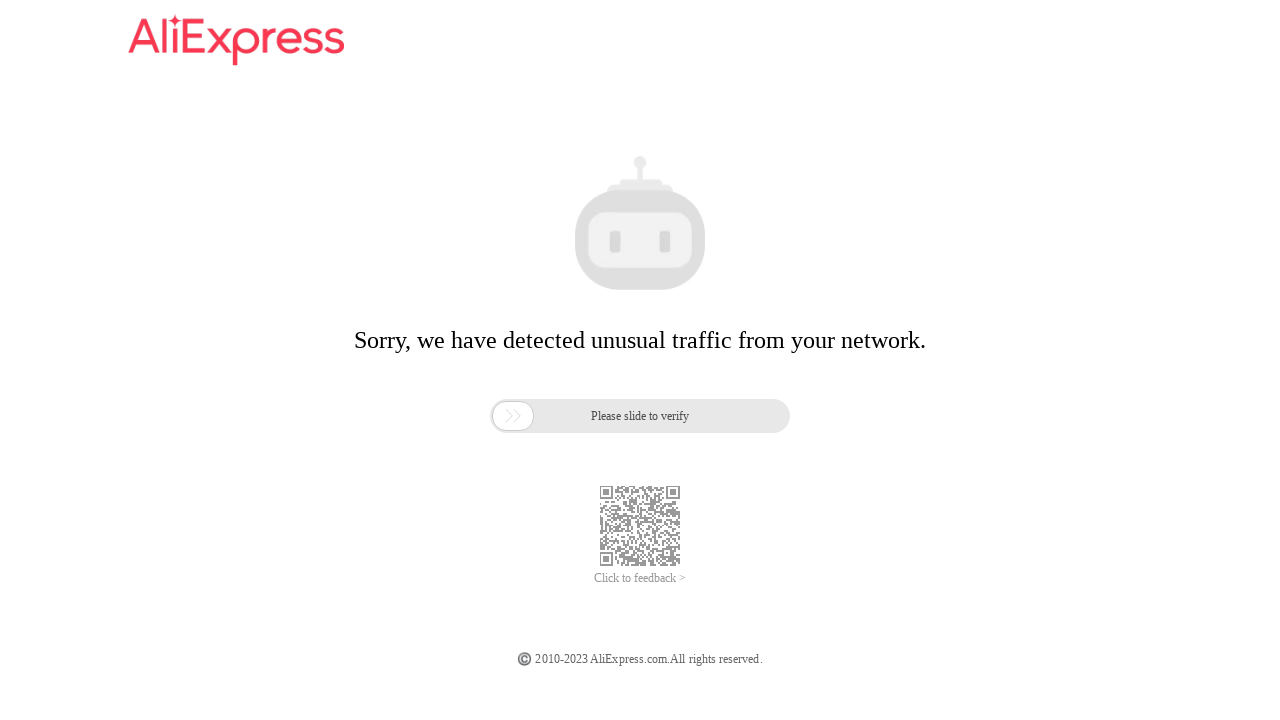

Queried all elements matching 'Find similar items' button or span selectors
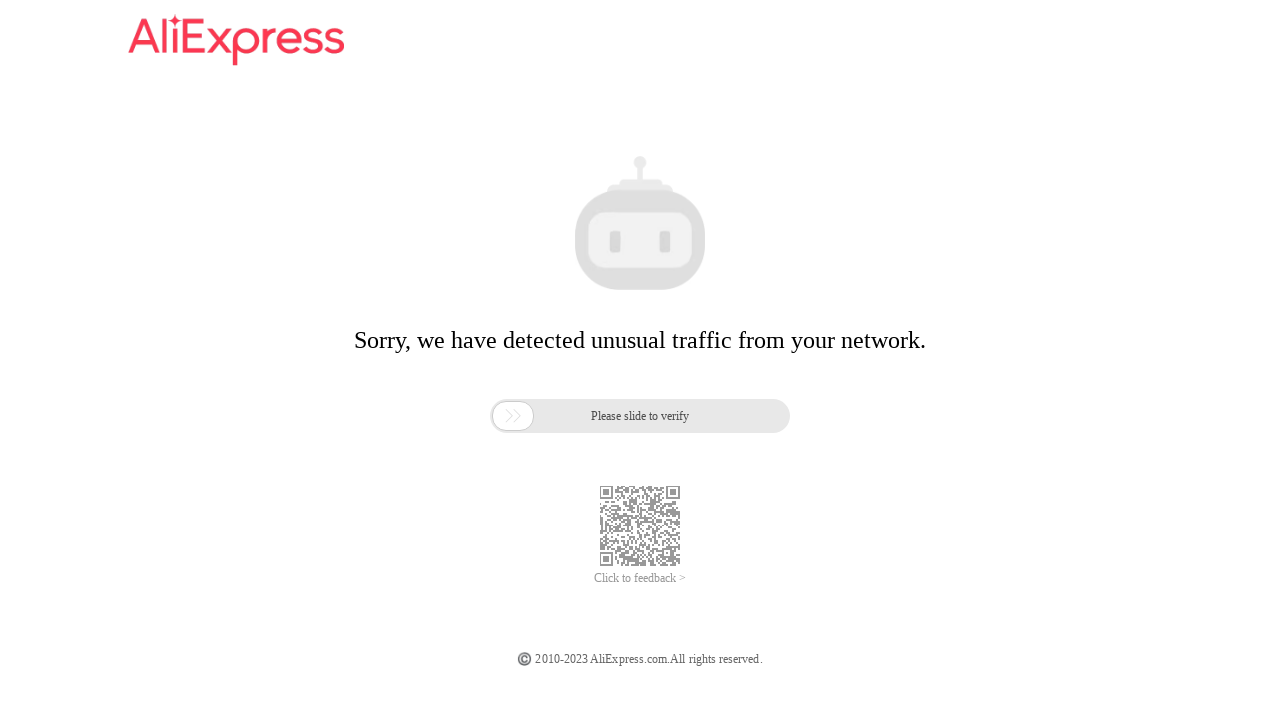

'Find similar items' button not found - product is in stock
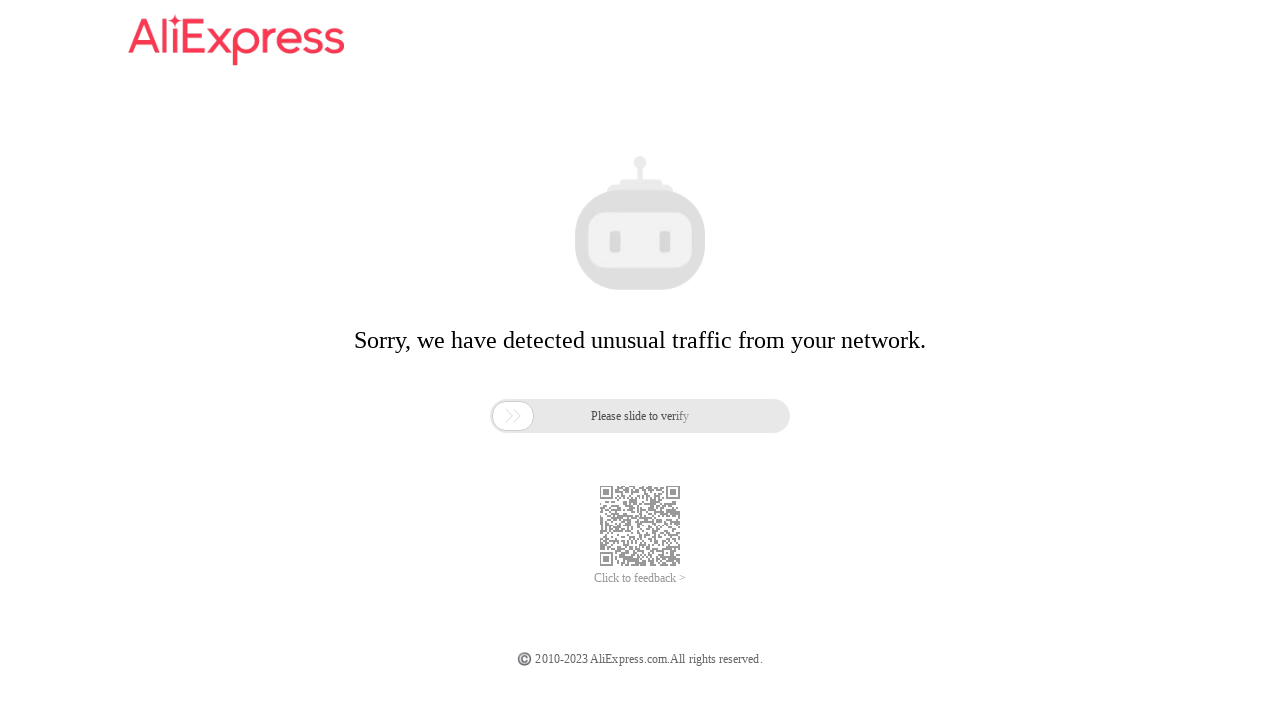

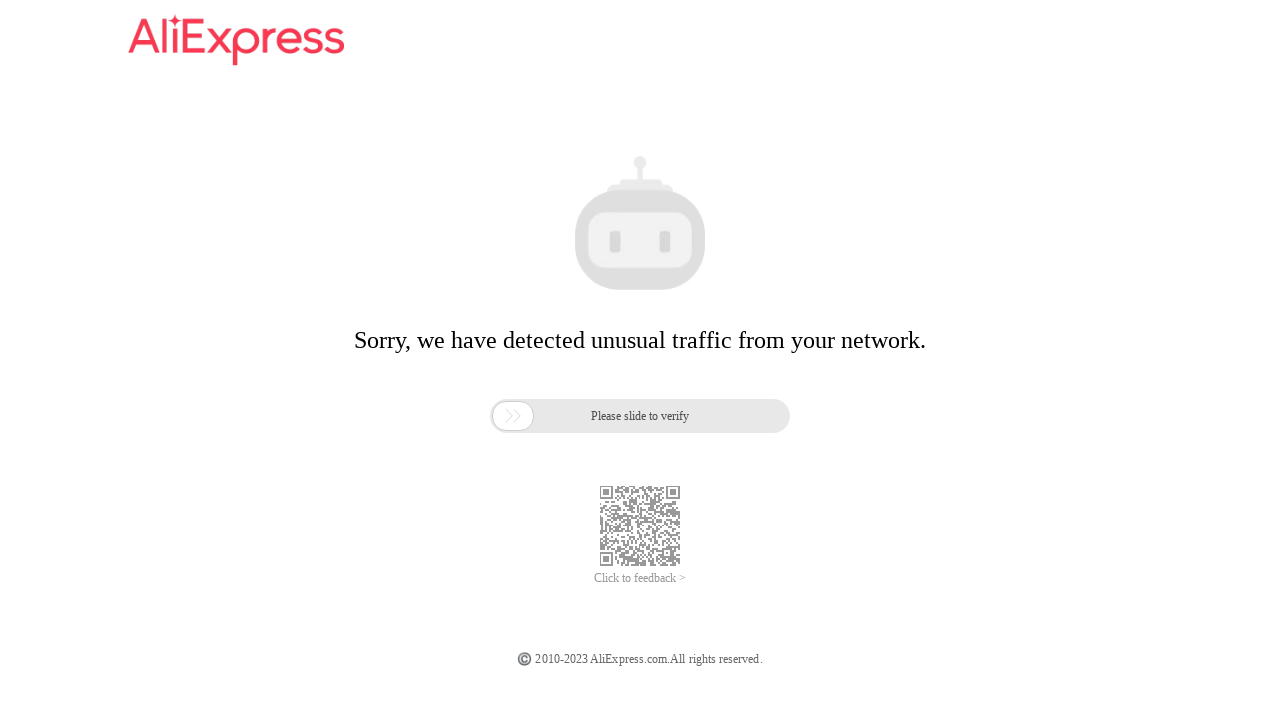